Tests checkbox selection functionality by selecting the last 3 checkboxes on the page

Starting URL: https://testautomationpractice.blogspot.com/

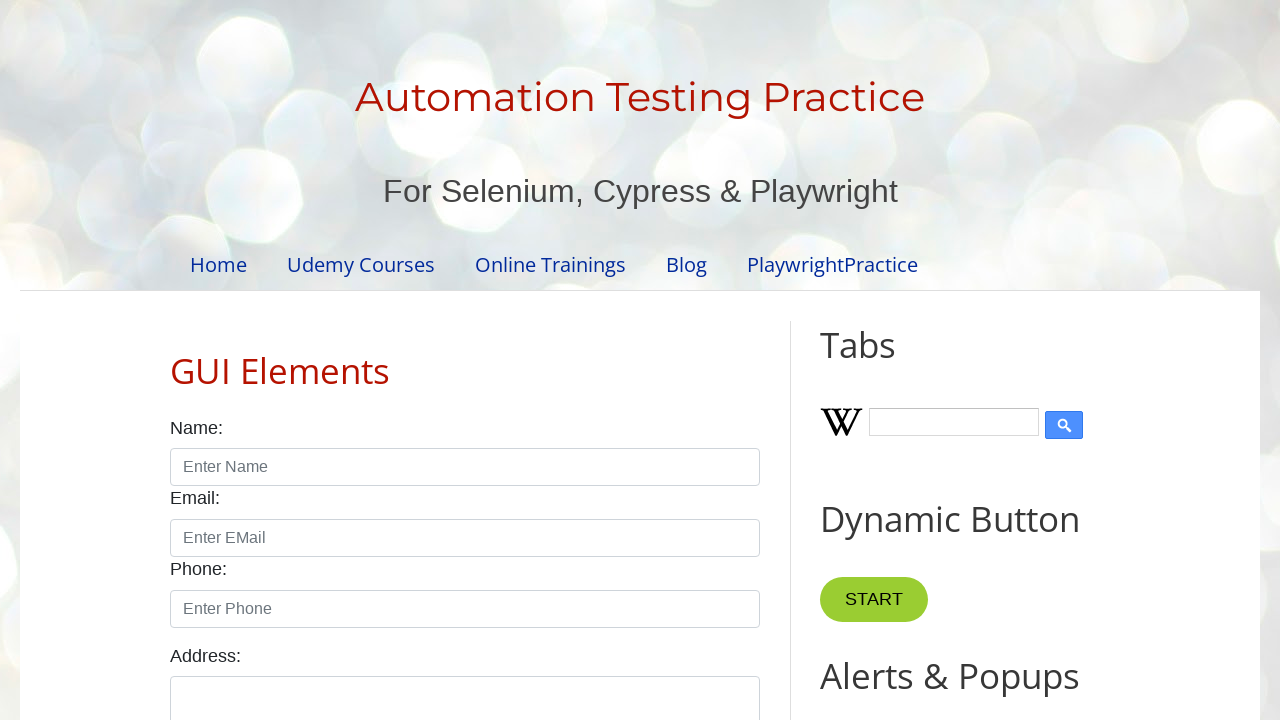

Navigated to testautomationpractice.blogspot.com
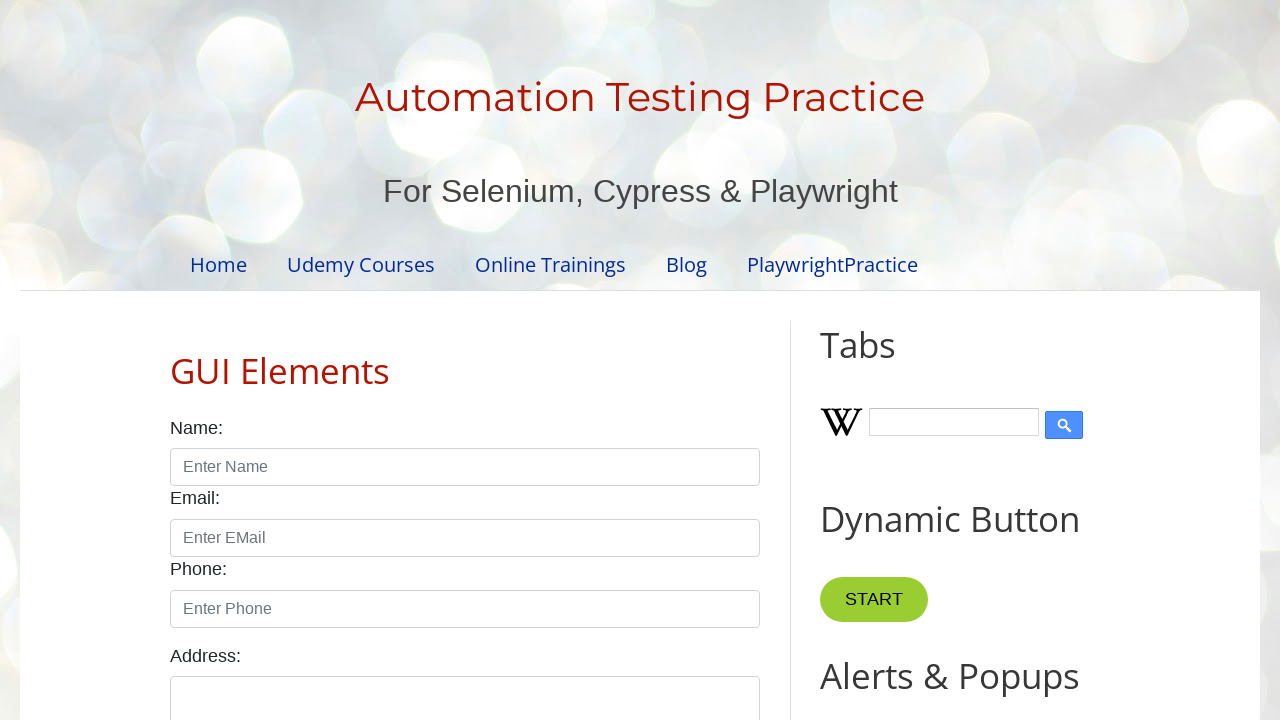

Located all checkboxes with class 'form-check-input'
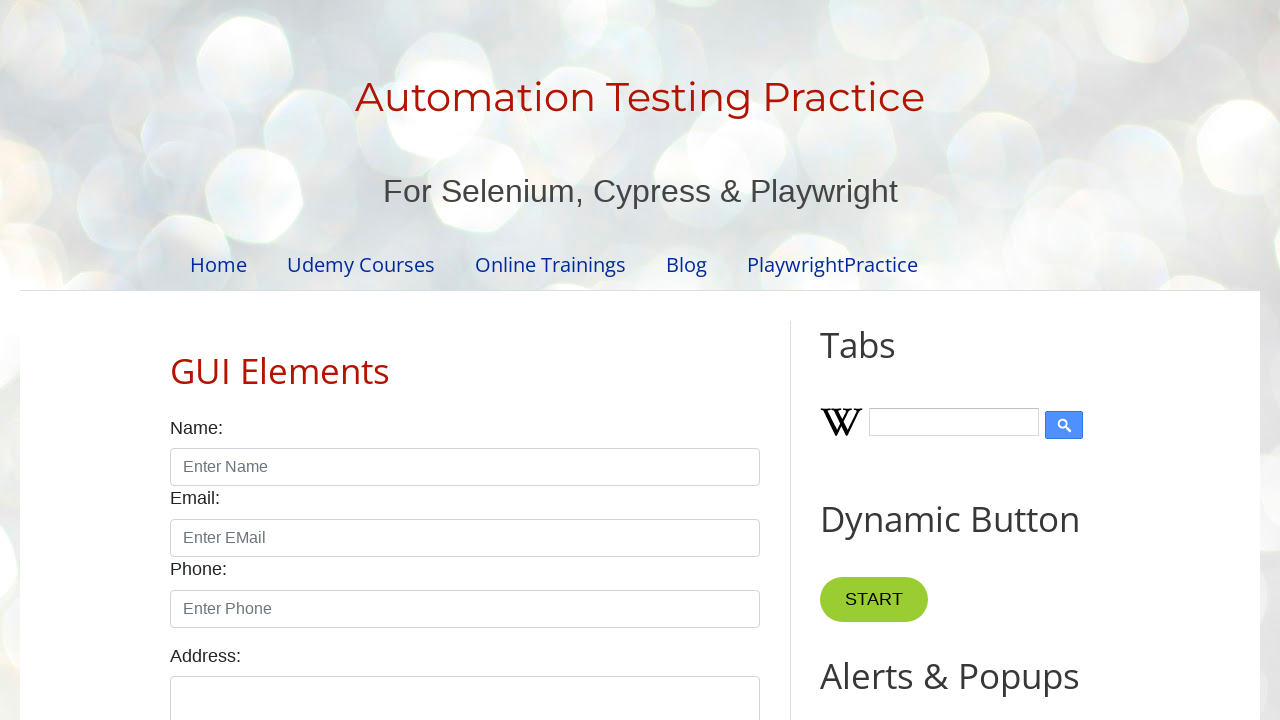

Found 7 total checkboxes on the page
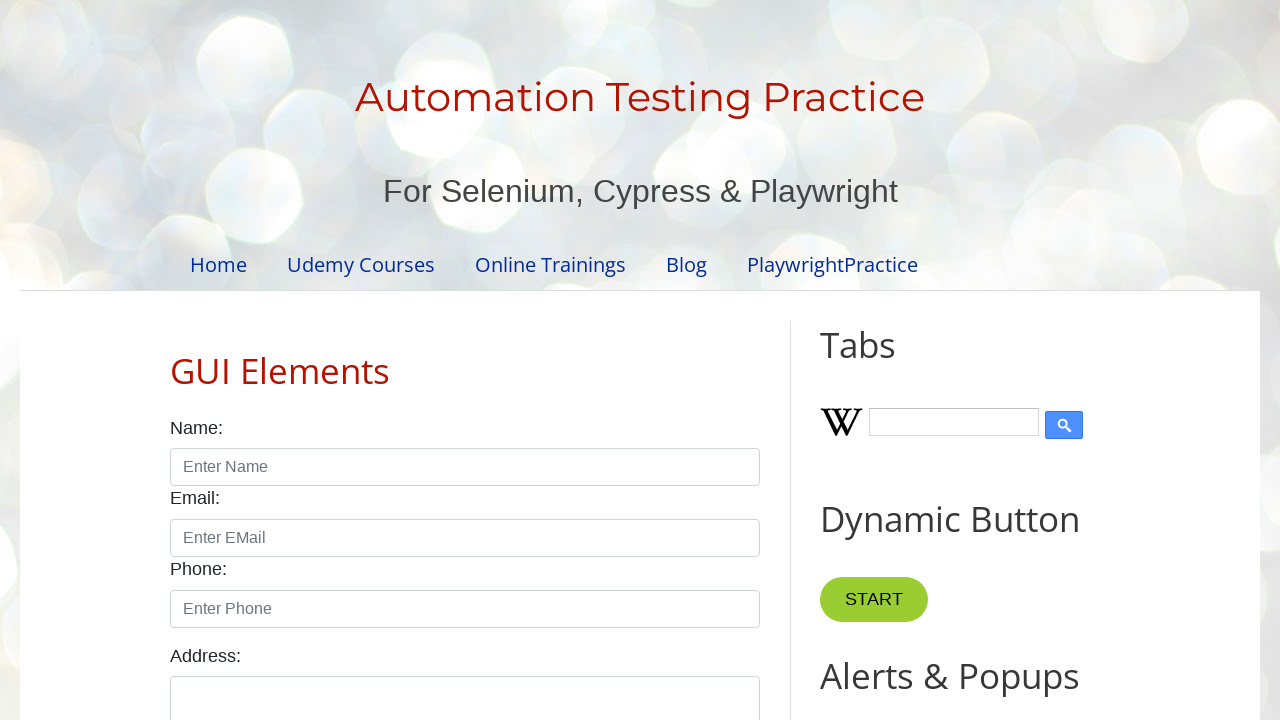

Selected checkbox 5 (one of the last 3 checkboxes) at (604, 360) on xpath=//input[@class='form-check-input' and @type='checkbox'] >> nth=4
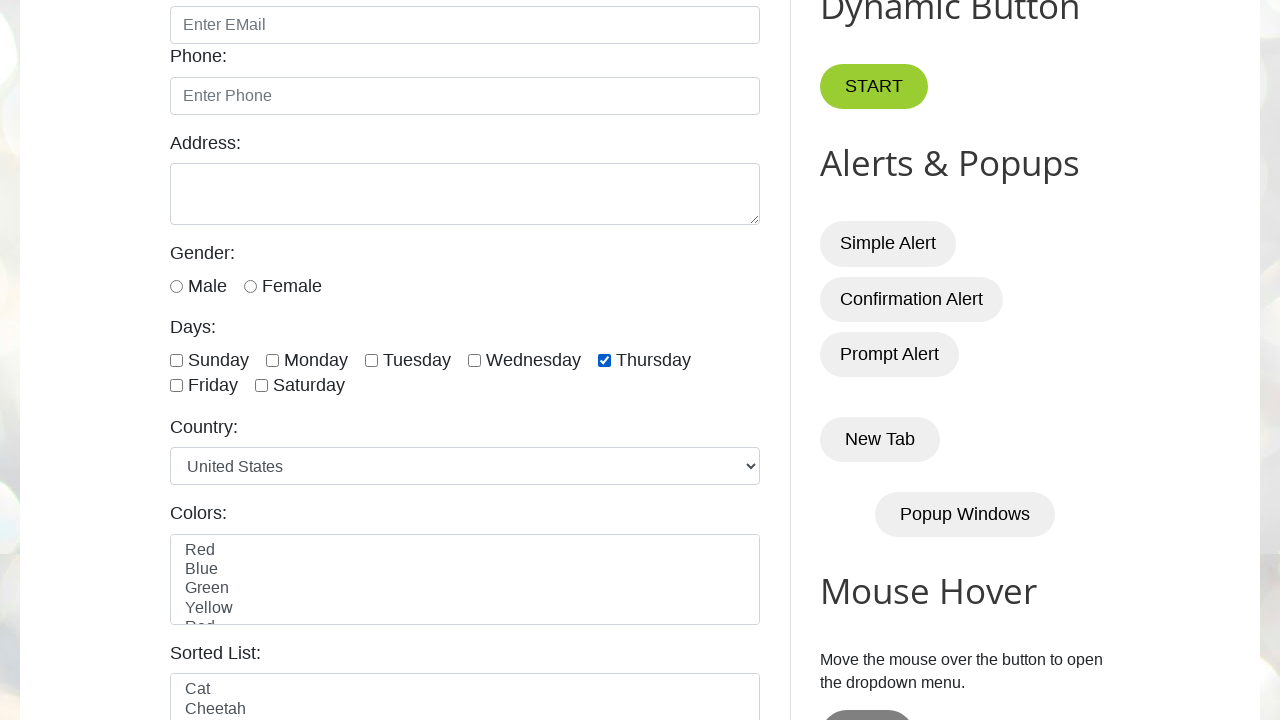

Selected checkbox 6 (one of the last 3 checkboxes) at (176, 386) on xpath=//input[@class='form-check-input' and @type='checkbox'] >> nth=5
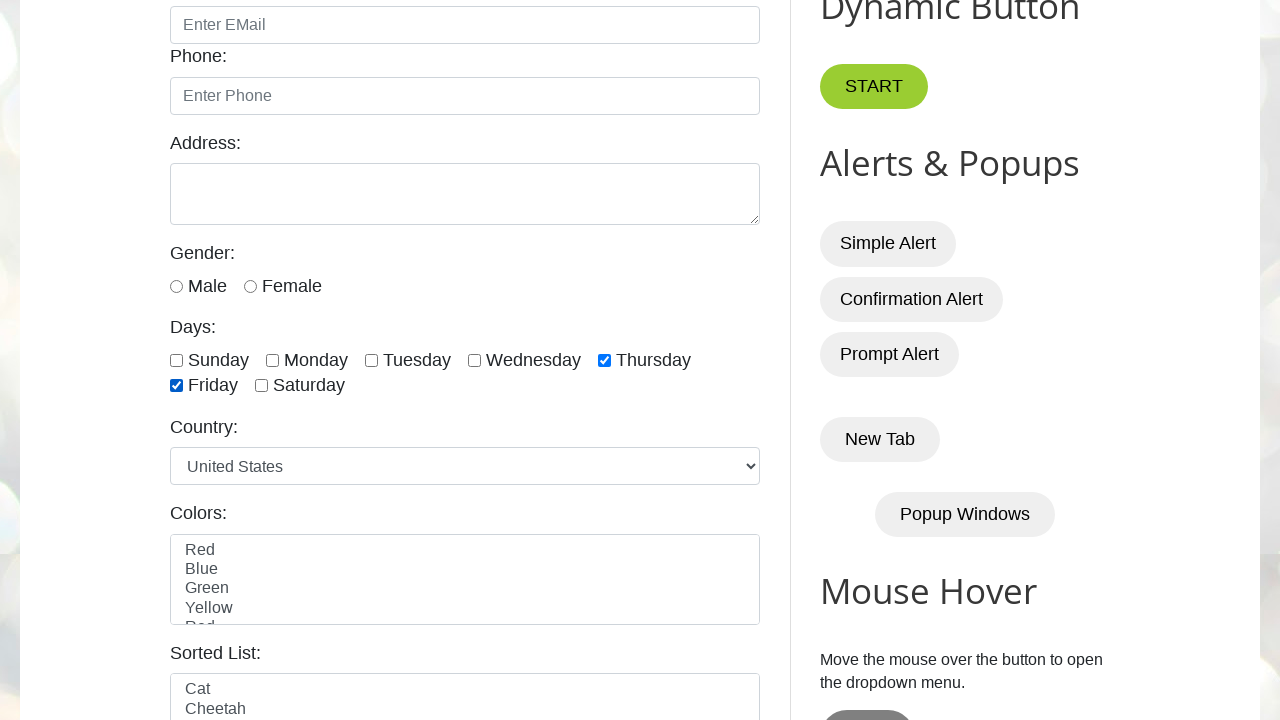

Selected checkbox 7 (one of the last 3 checkboxes) at (262, 386) on xpath=//input[@class='form-check-input' and @type='checkbox'] >> nth=6
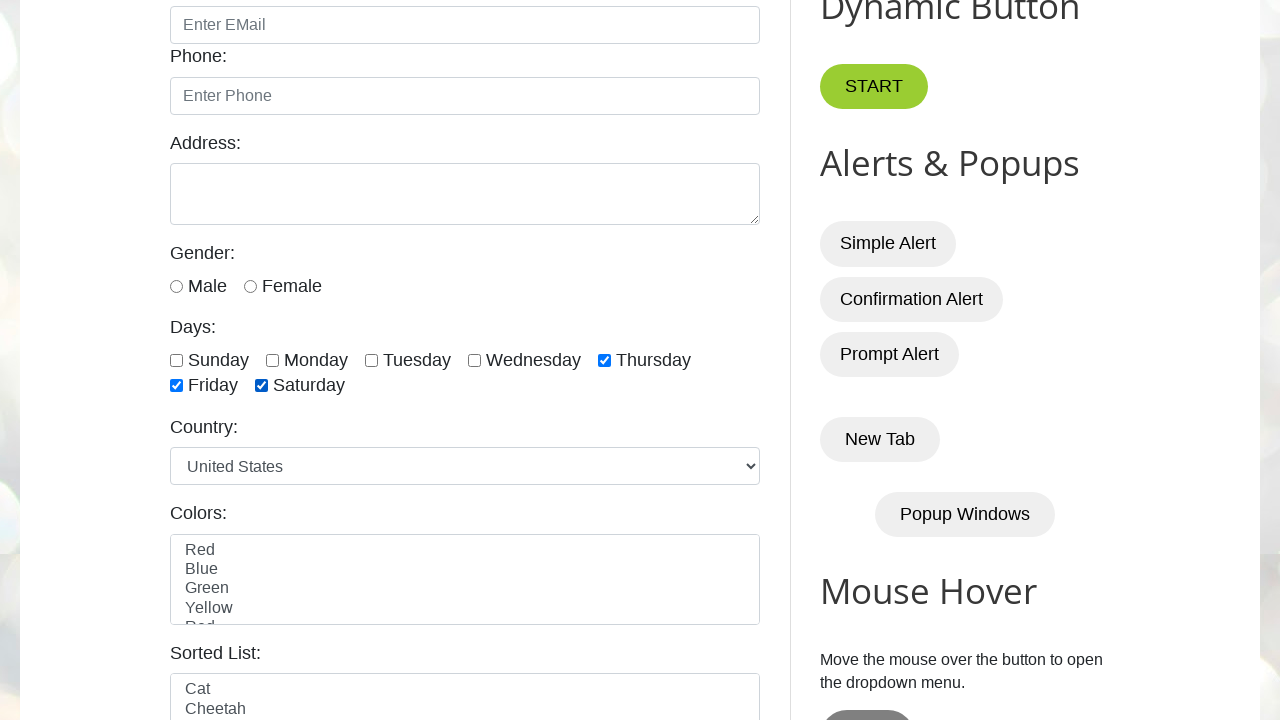

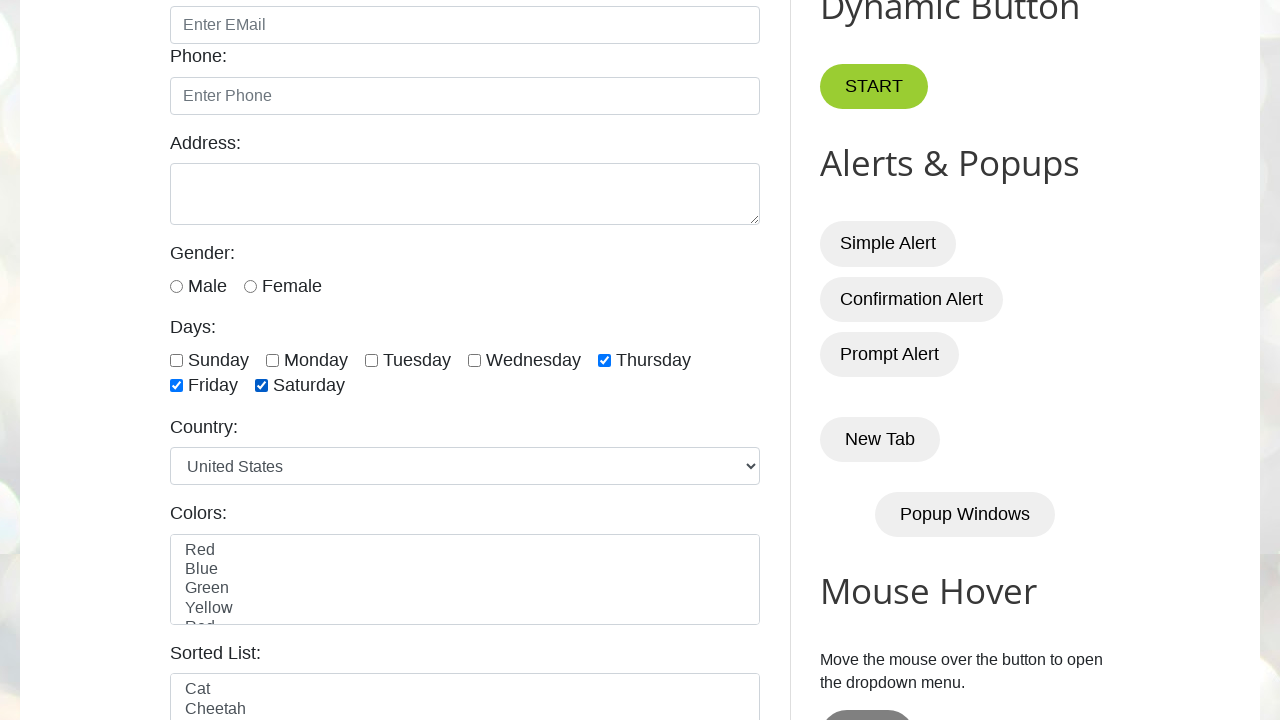